Tests an e-commerce checkout flow by adding vegetables (Cucumber, Tomato, Pumpkin) to cart, proceeding to checkout, applying a promo code, and placing an order.

Starting URL: https://rahulshettyacademy.com/seleniumPractise/#/

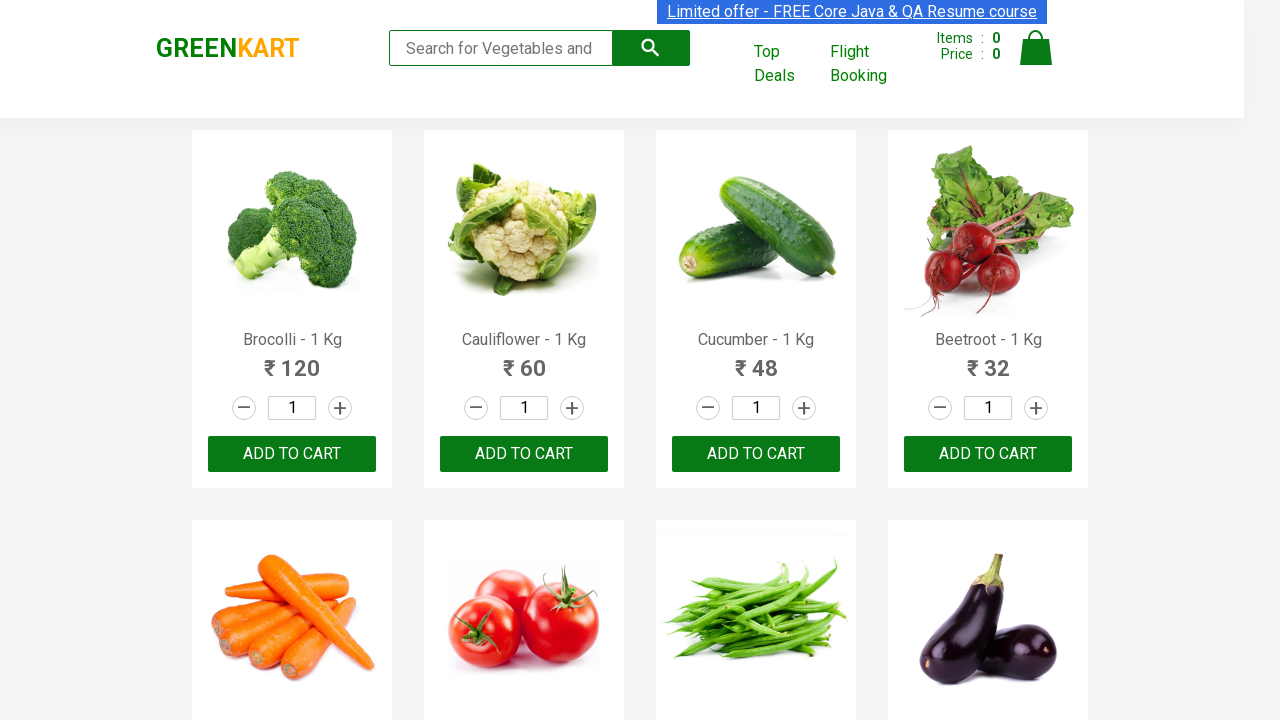

Waited for products to load on e-commerce page
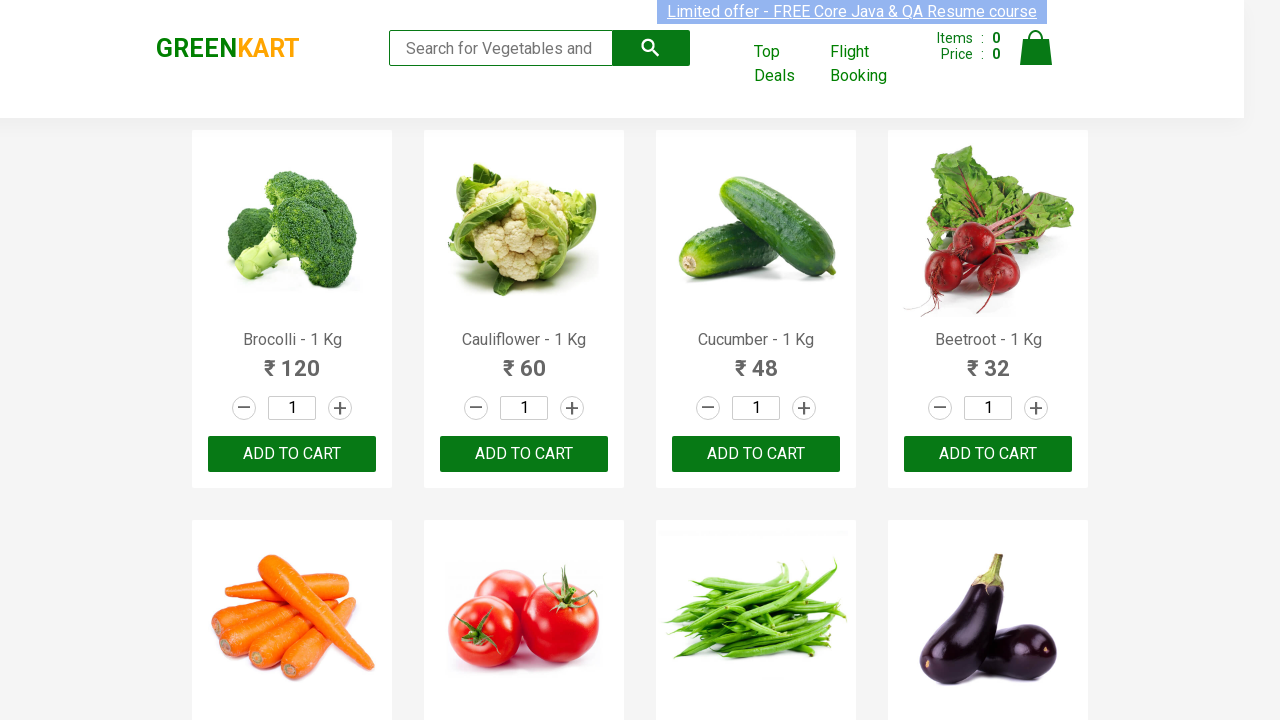

Retrieved all product name elements
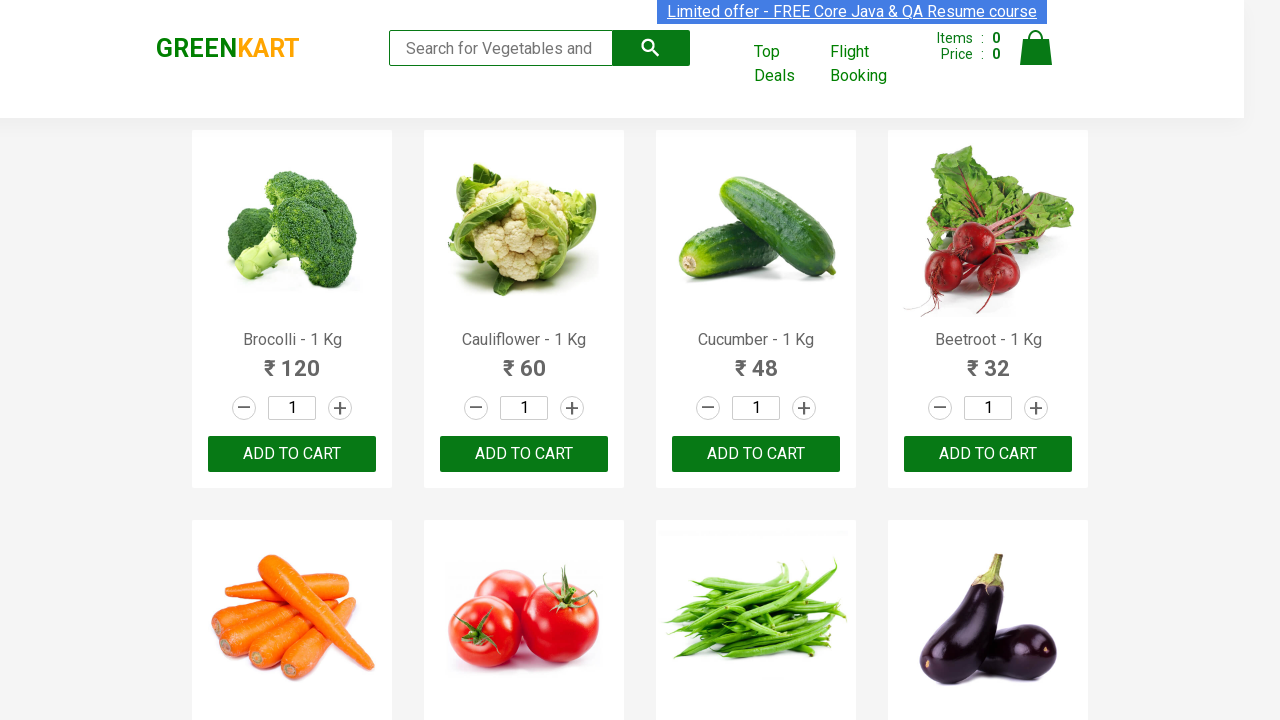

Retrieved all add to cart buttons
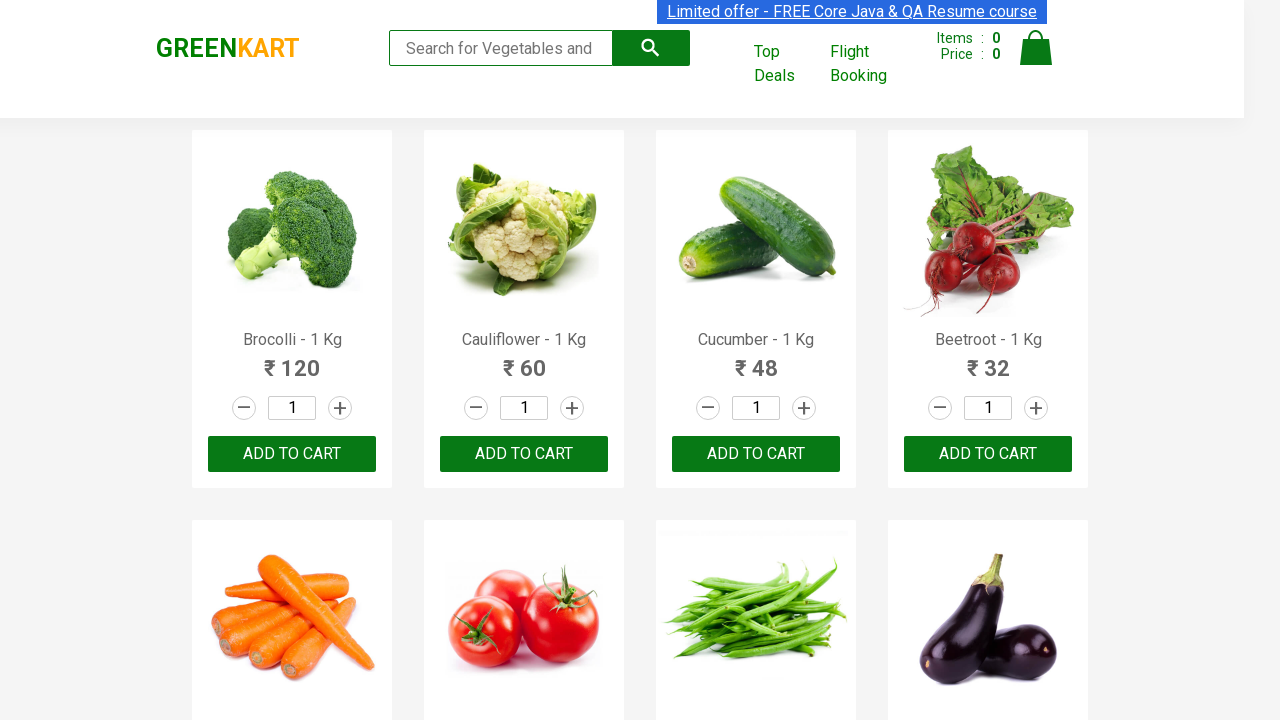

Added Cucumber to cart at (756, 454) on div.product-action button >> nth=2
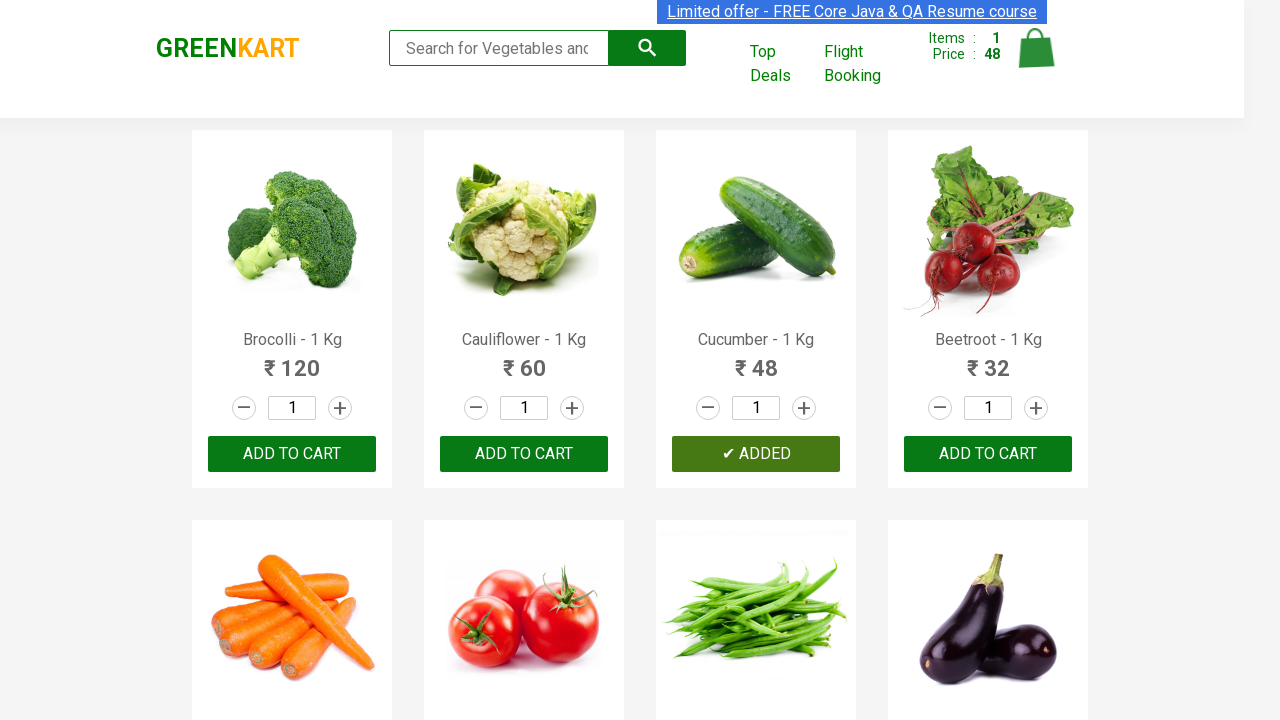

Added Tomato to cart at (524, 360) on div.product-action button >> nth=5
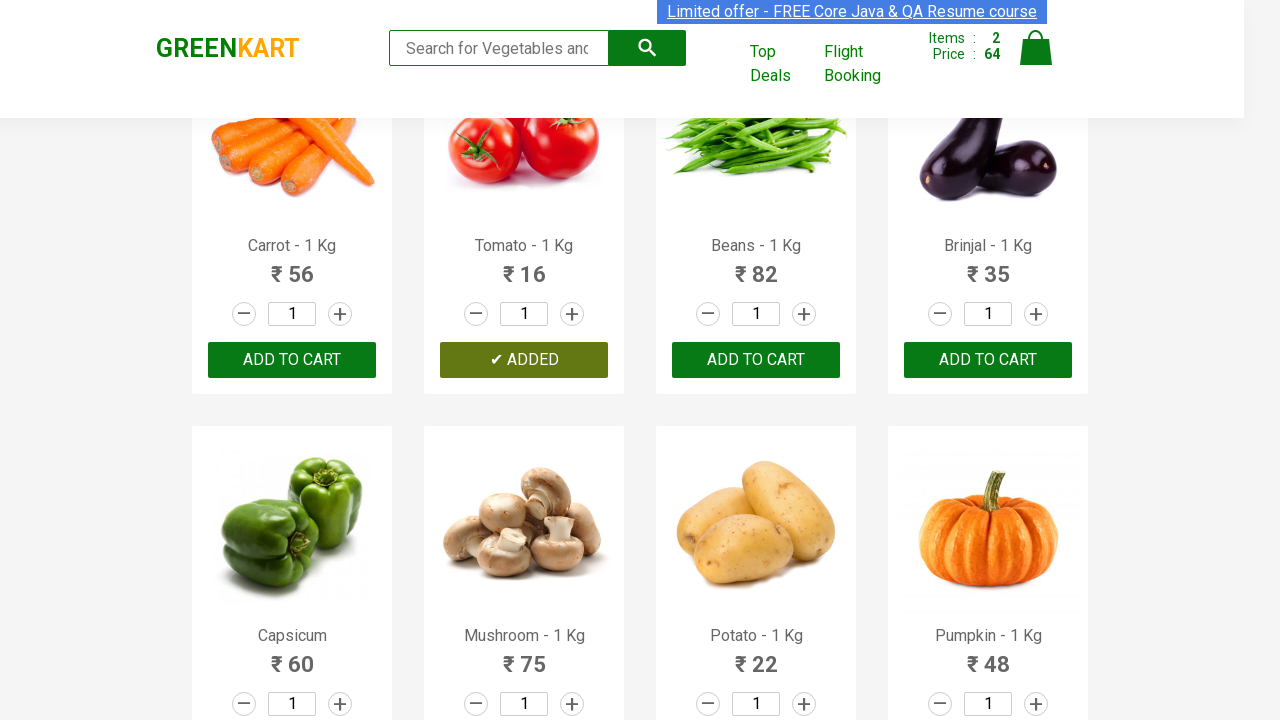

Added Pumpkin to cart at (988, 360) on div.product-action button >> nth=11
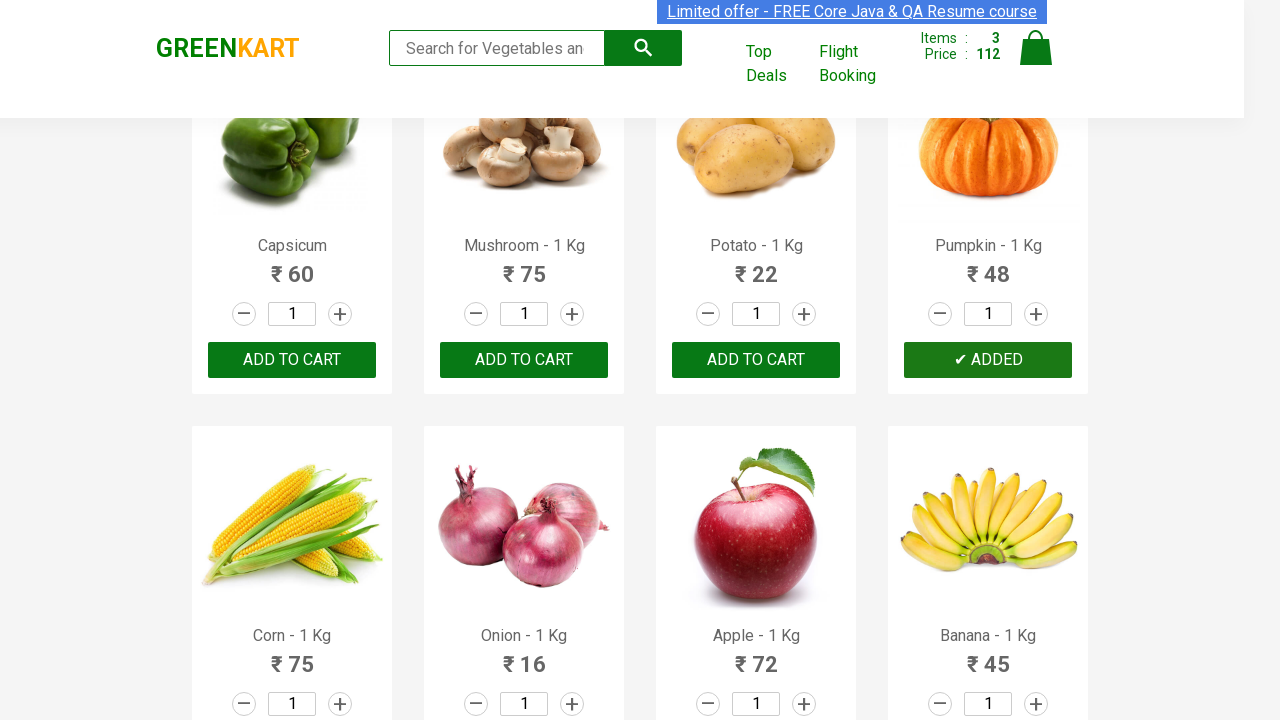

Clicked on cart icon to view cart at (1036, 48) on img[alt='Cart']
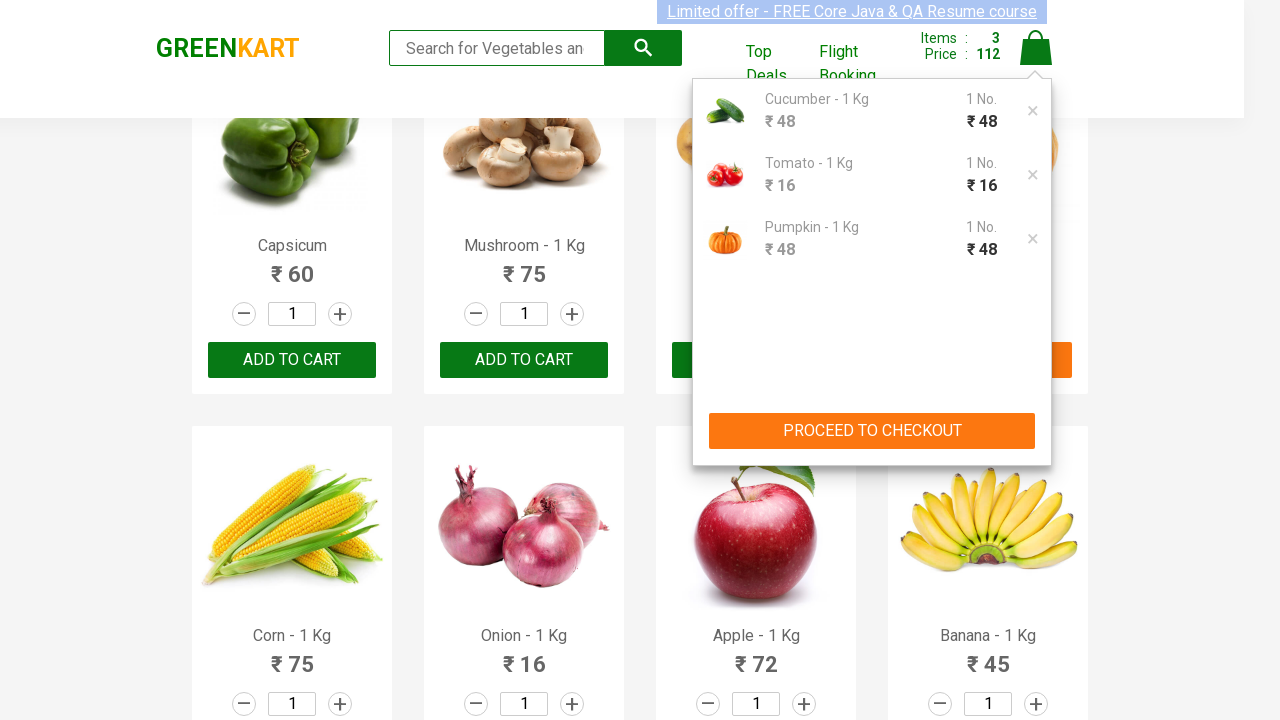

Clicked Proceed to Checkout button at (872, 431) on xpath=//button[contains(text(),'PROCEED TO CHECKOUT')]
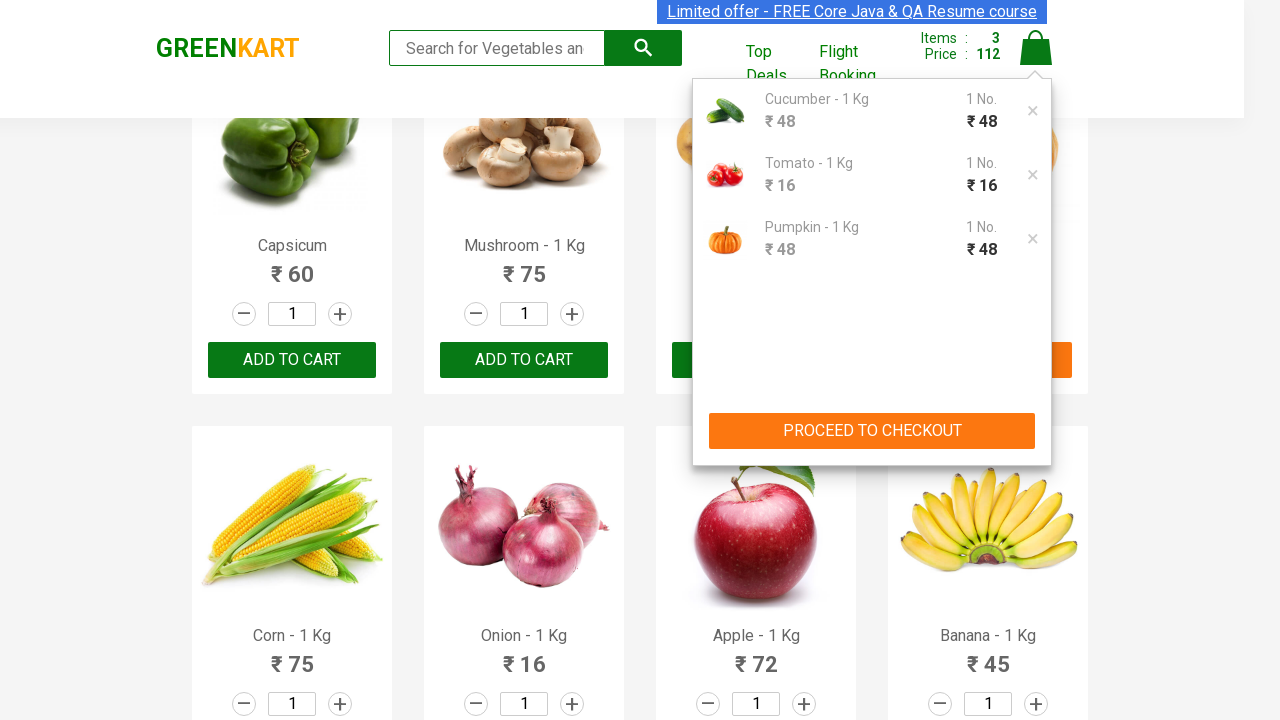

Entered promo code 'rahulshettyacademy' on input.promoCode
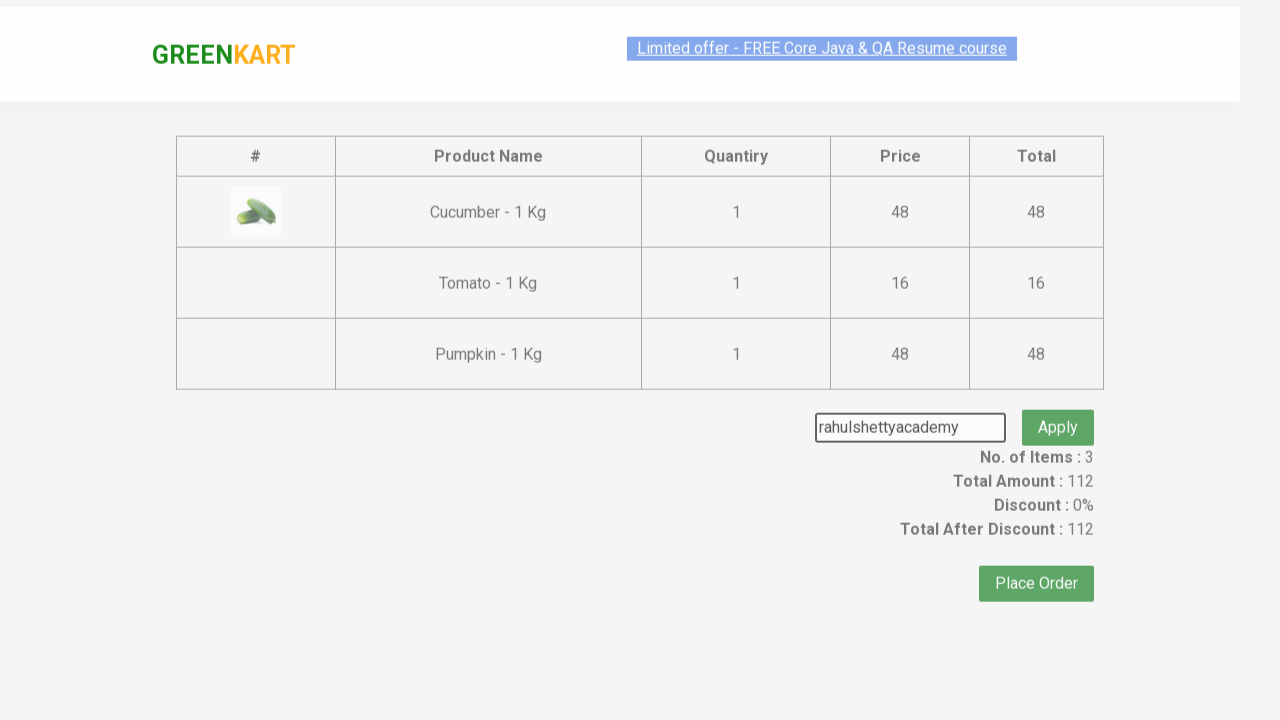

Clicked Apply promo button at (1058, 406) on .promoBtn
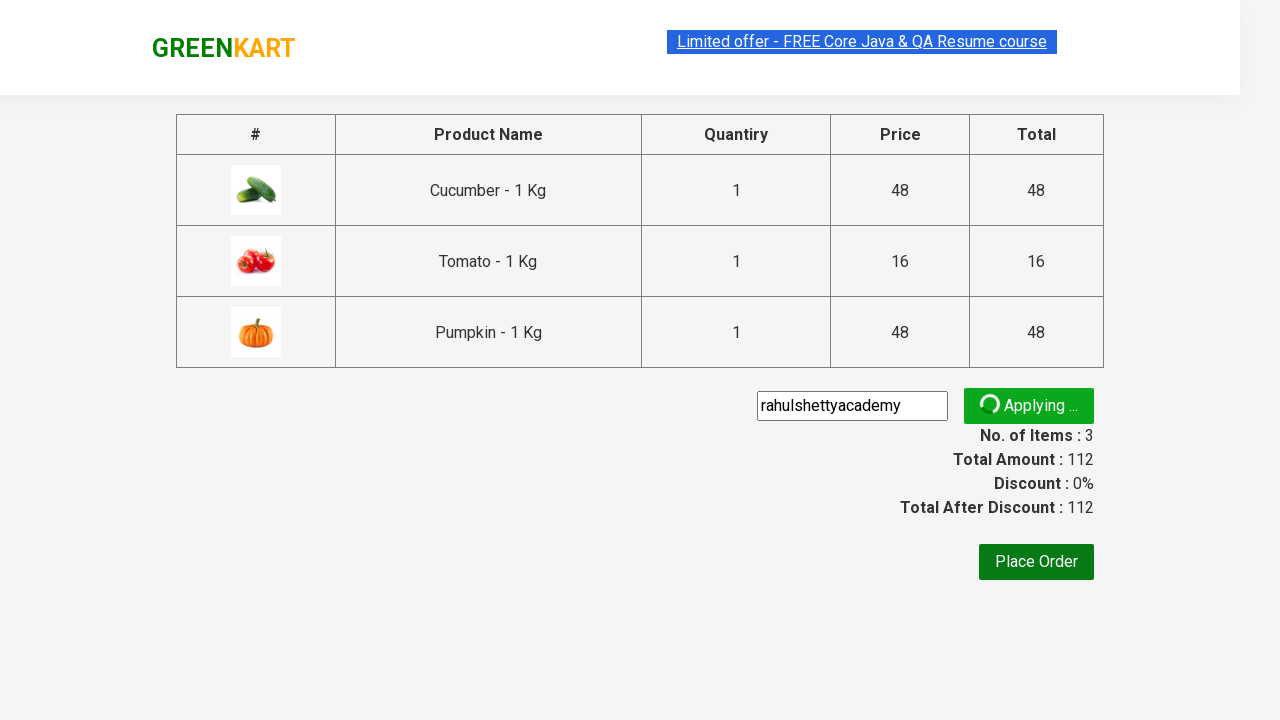

Promo code successfully applied and discount info displayed
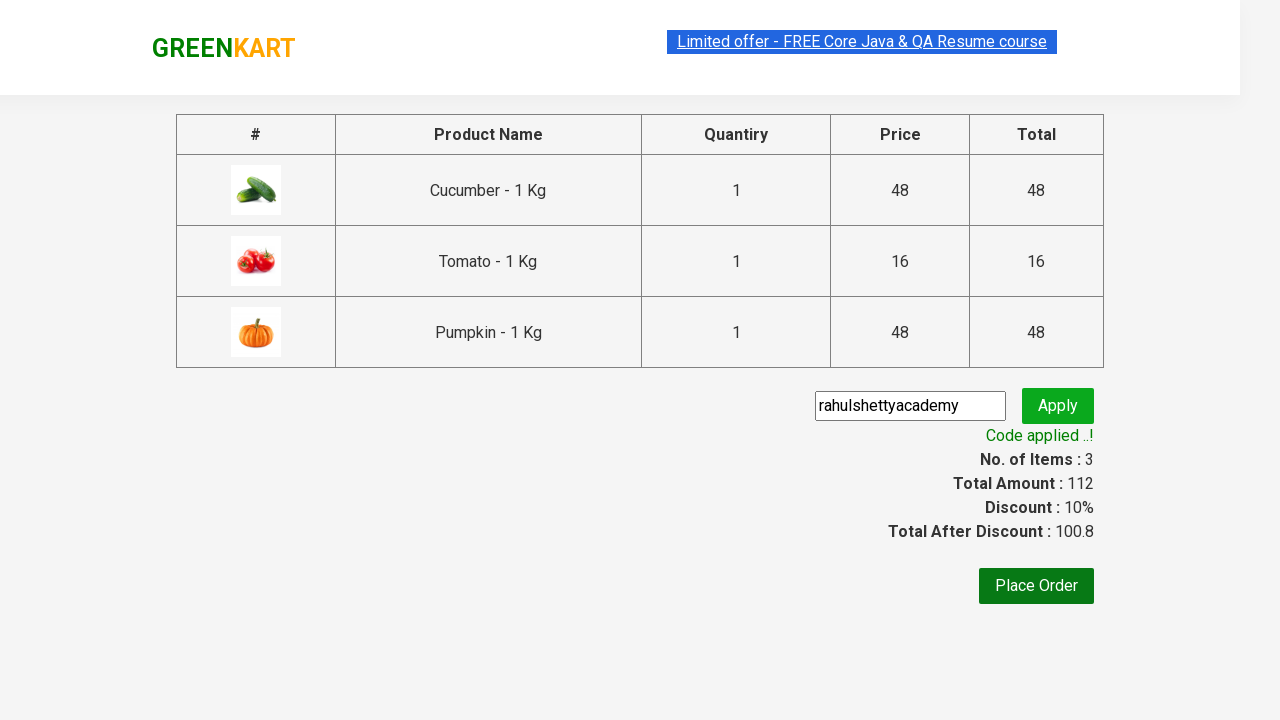

Clicked Place Order button to complete purchase at (1036, 586) on xpath=//button[contains(text(),'Place Order')]
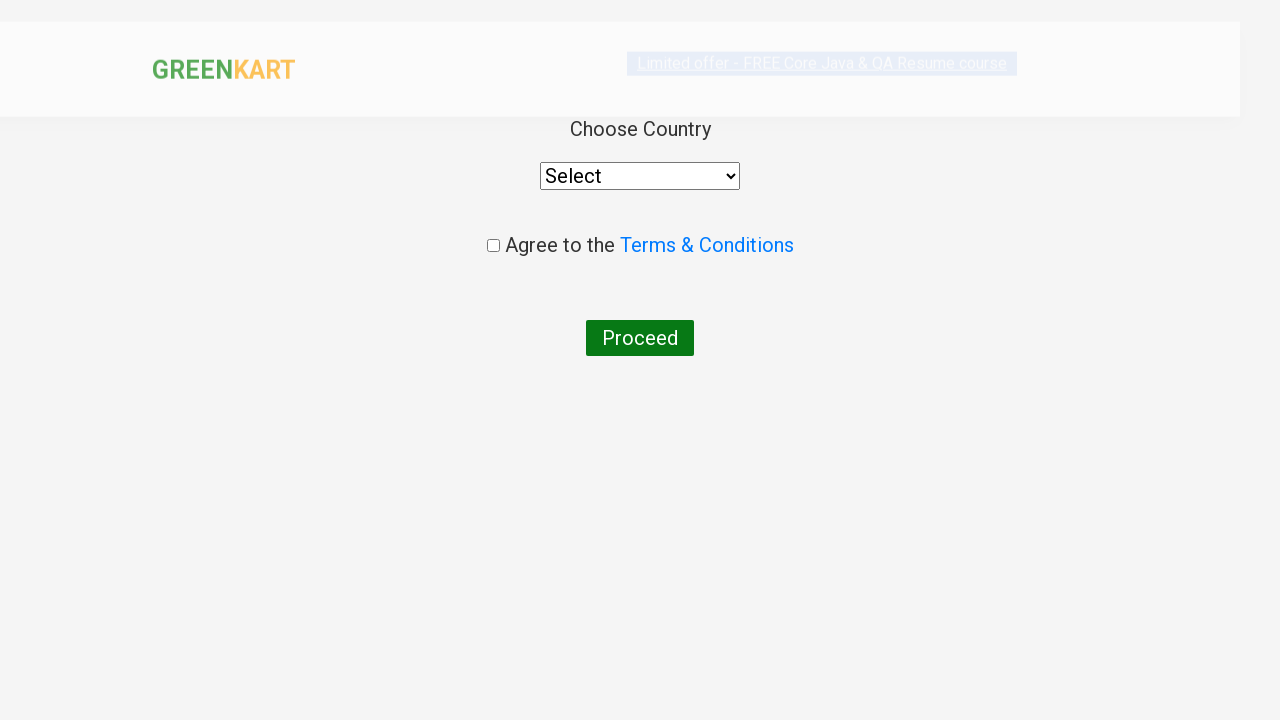

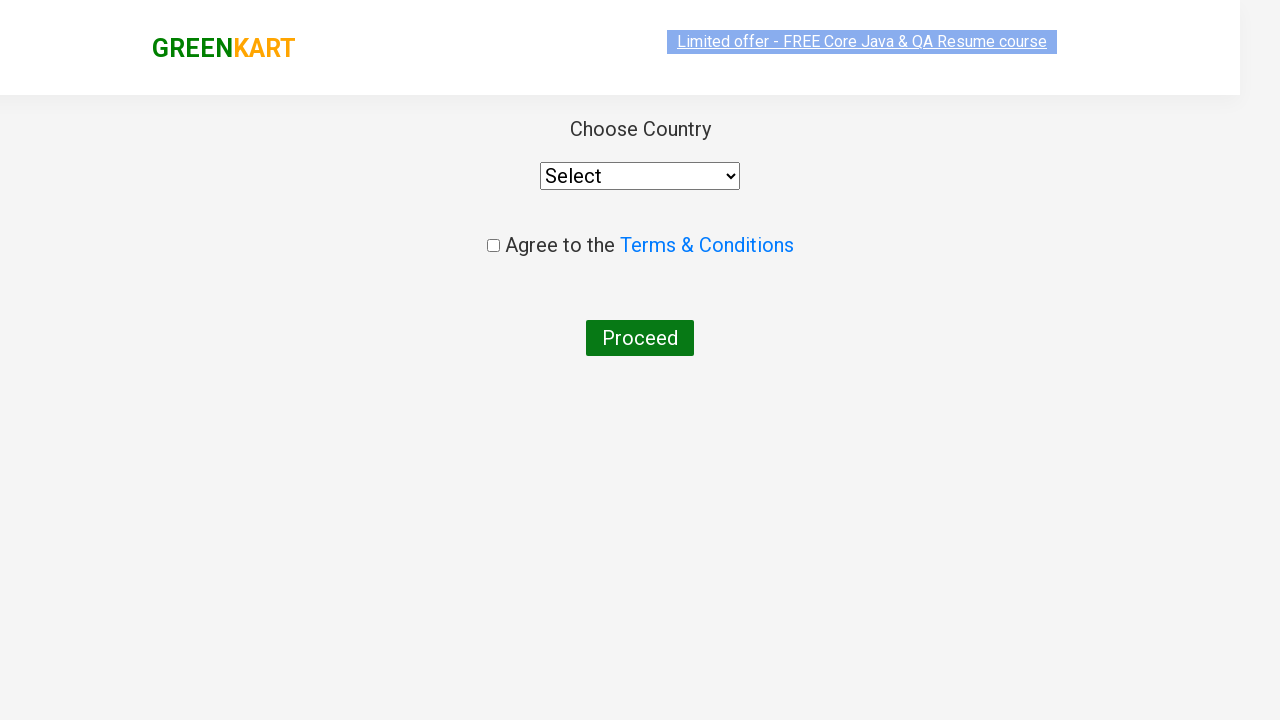